Tests nested frame handling by switching to a parent frame, then to a child frame, and clicking a button inside the nested frame

Starting URL: https://www.leafground.com/frame.xhtml

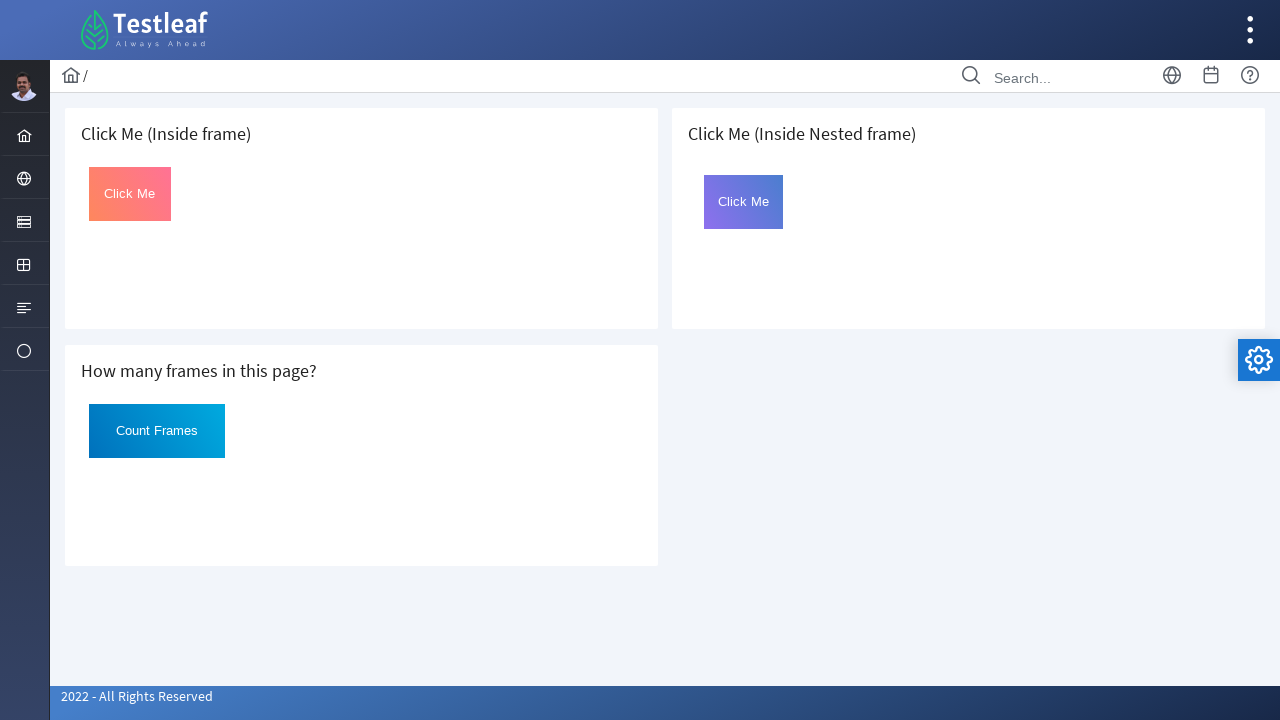

Navigated to frame test page
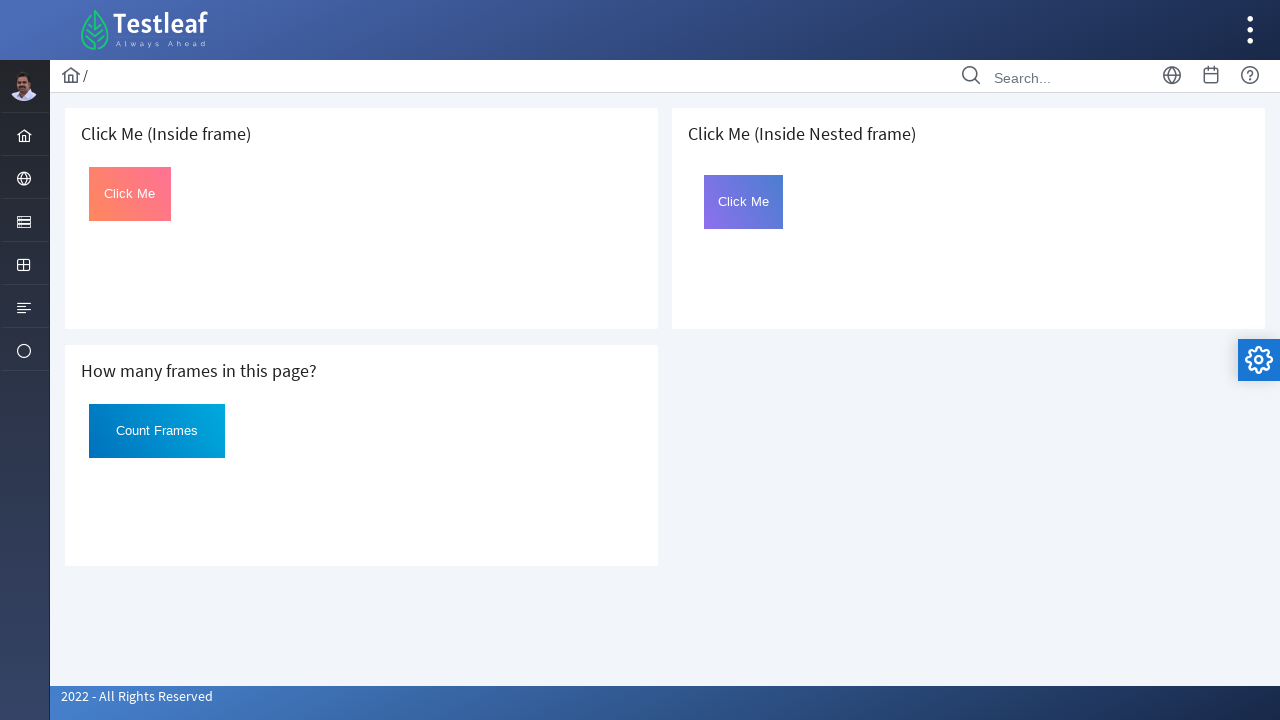

Located parent frame containing nested frames
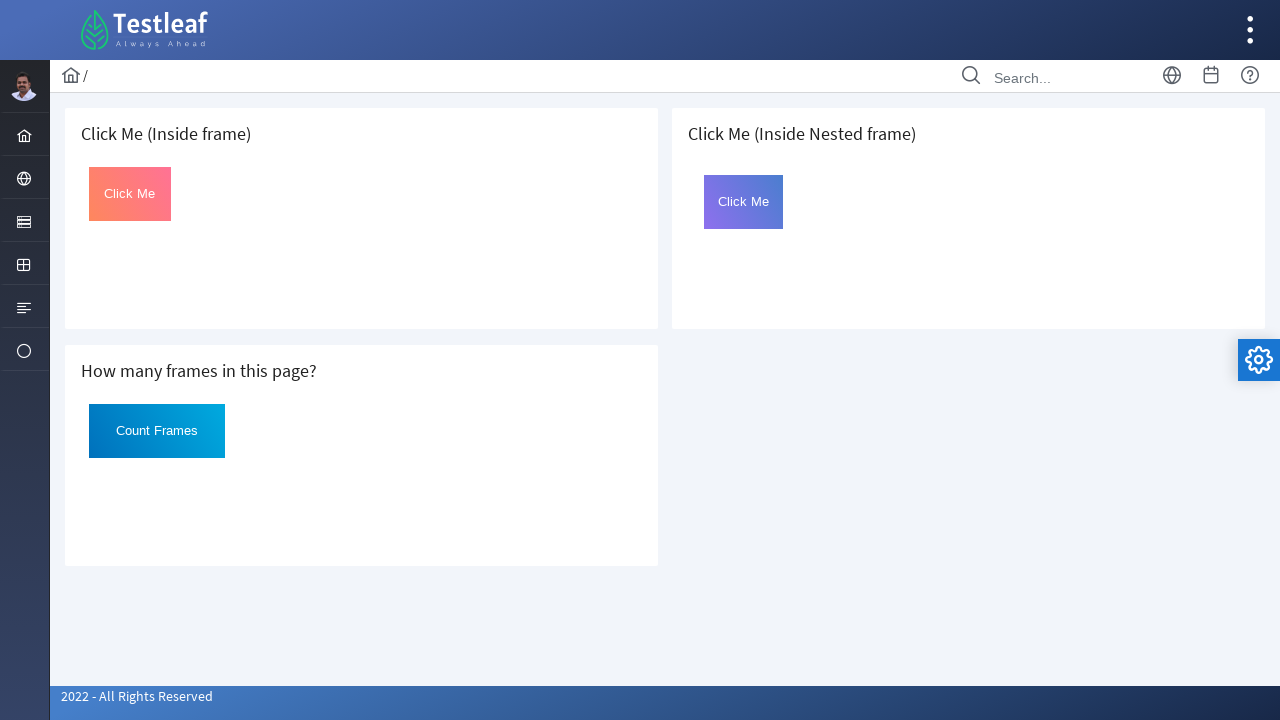

Located child frame within parent frame
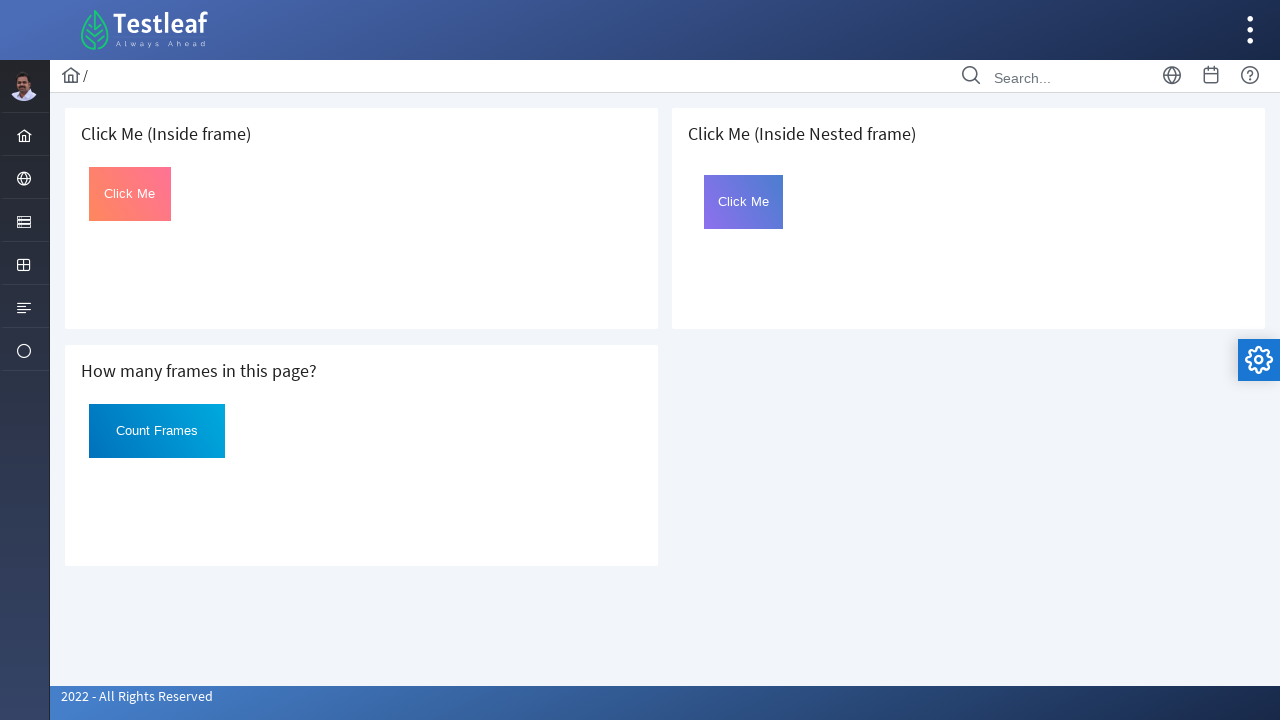

Clicked button inside nested frame at (744, 202) on xpath=//h5[contains(text(),'Click Me (Inside Nested frame)')]/following::iframe 
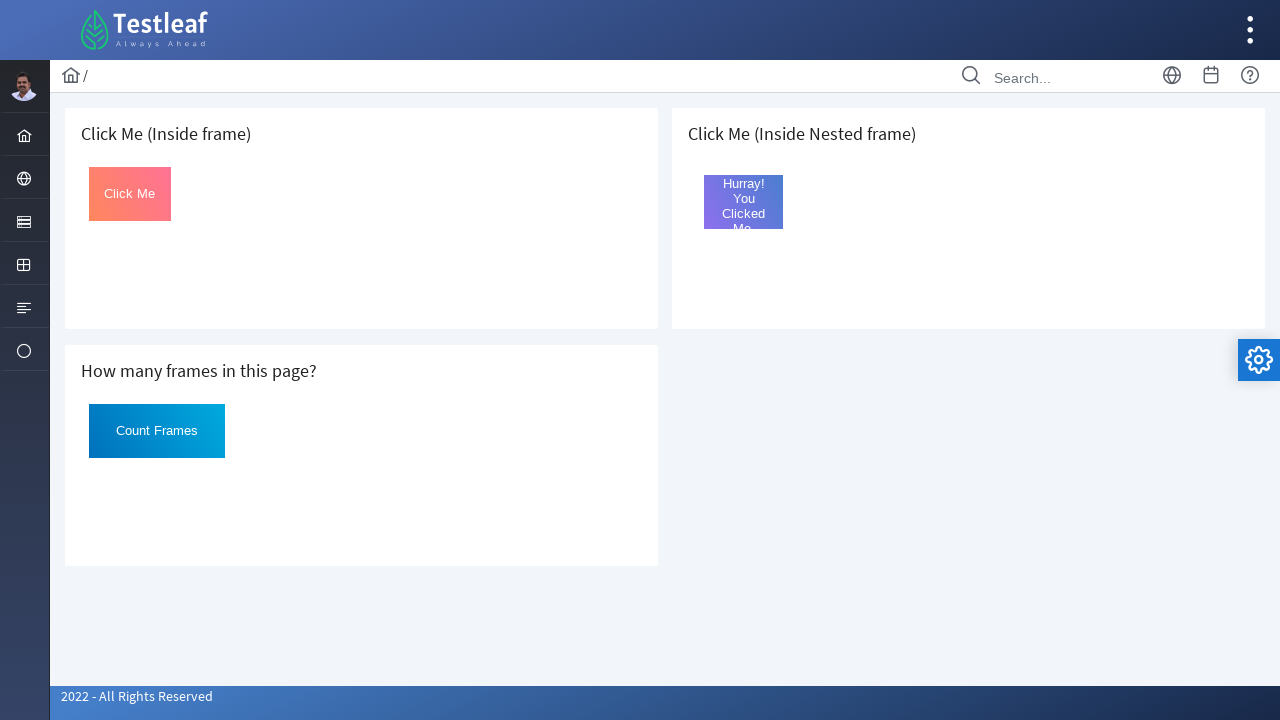

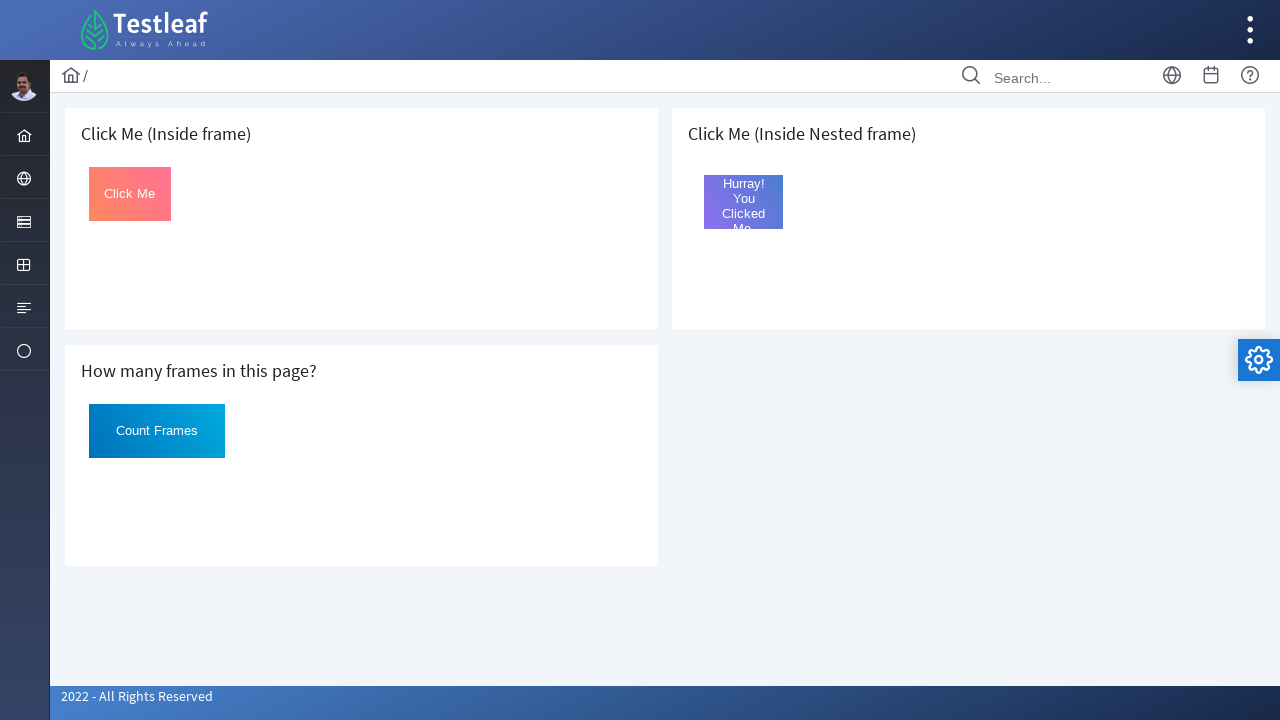